Tests slider interaction by switching to an iframe and dragging the slider handle from its current position to the right

Starting URL: https://jqueryui.com/slider/

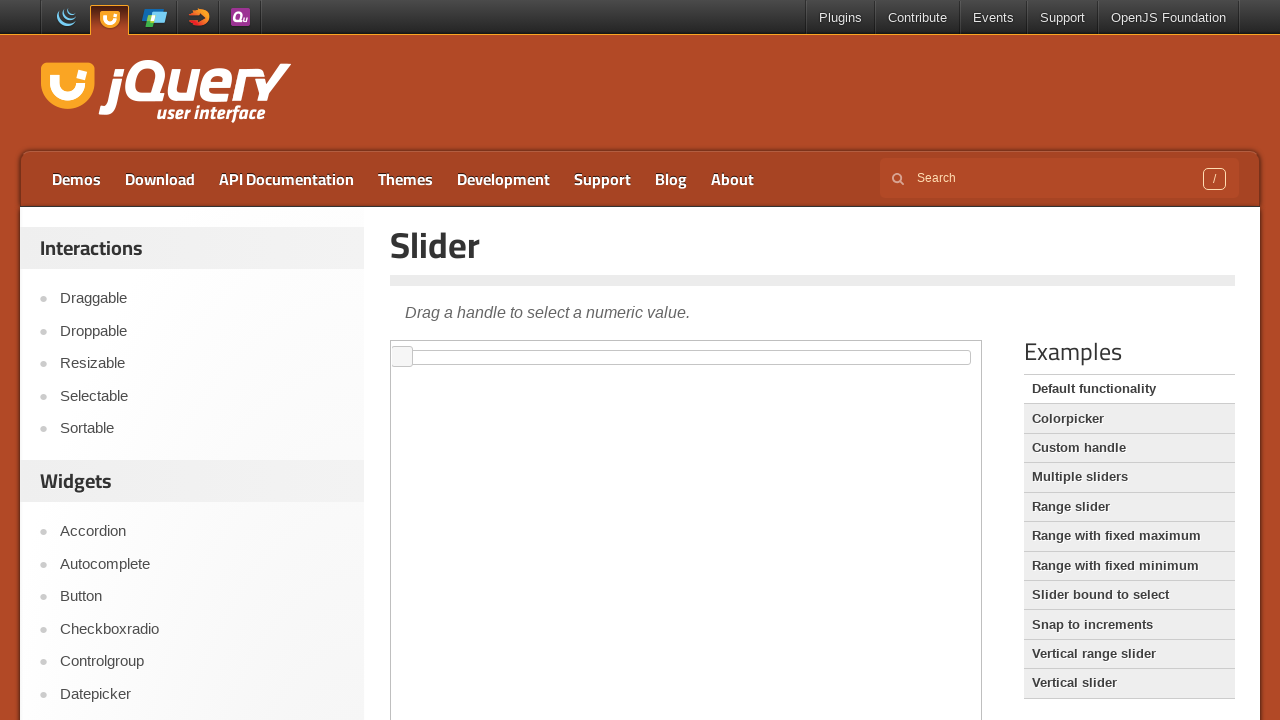

Switched to the first iframe on the page
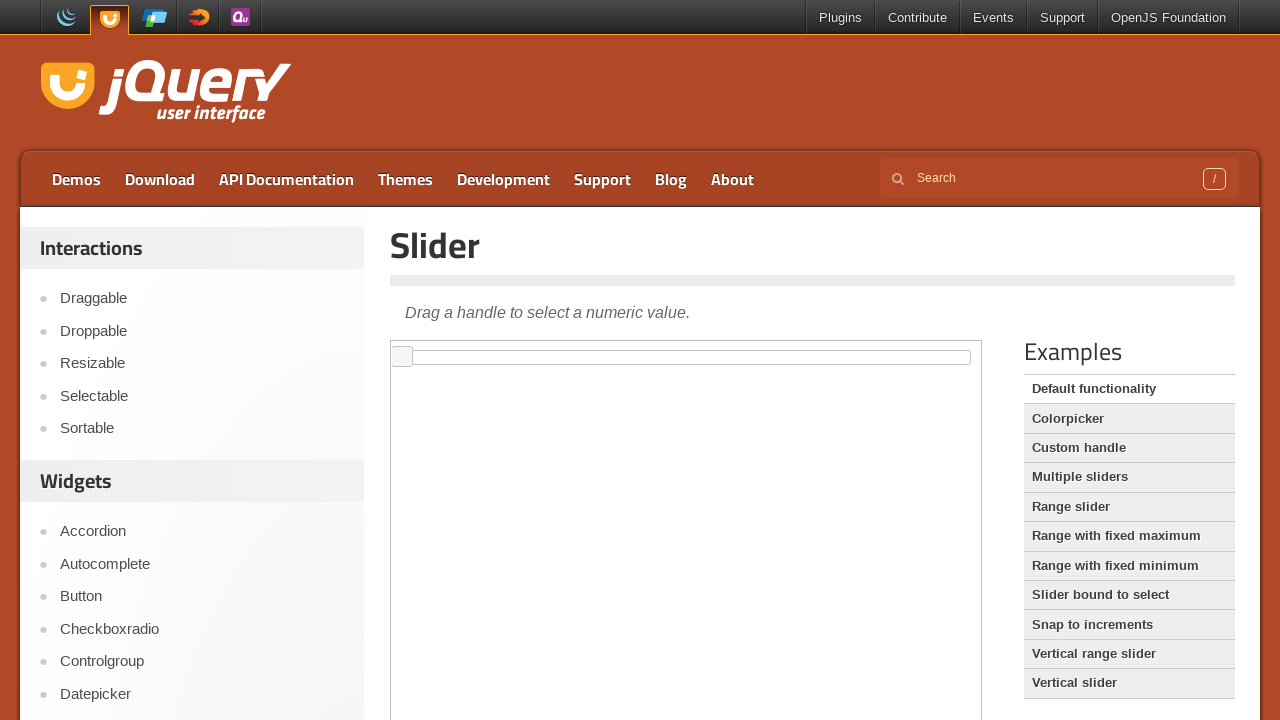

Located the slider handle element
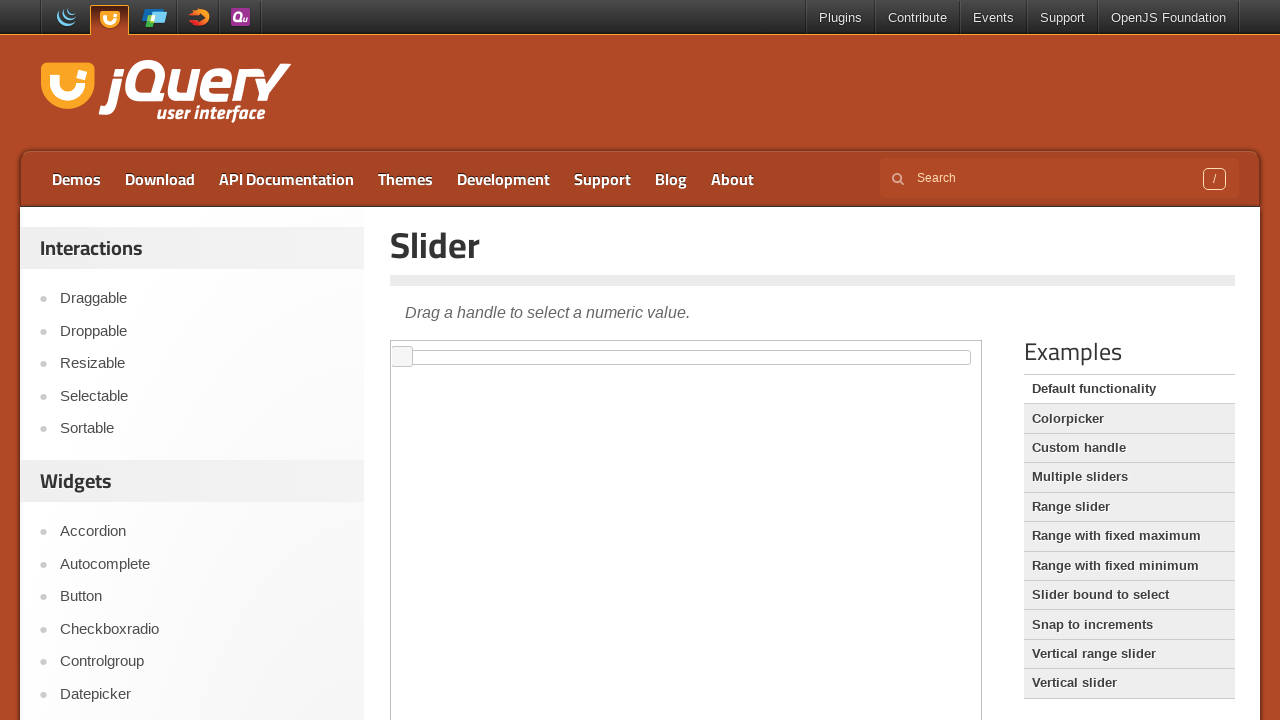

Slider handle is now visible
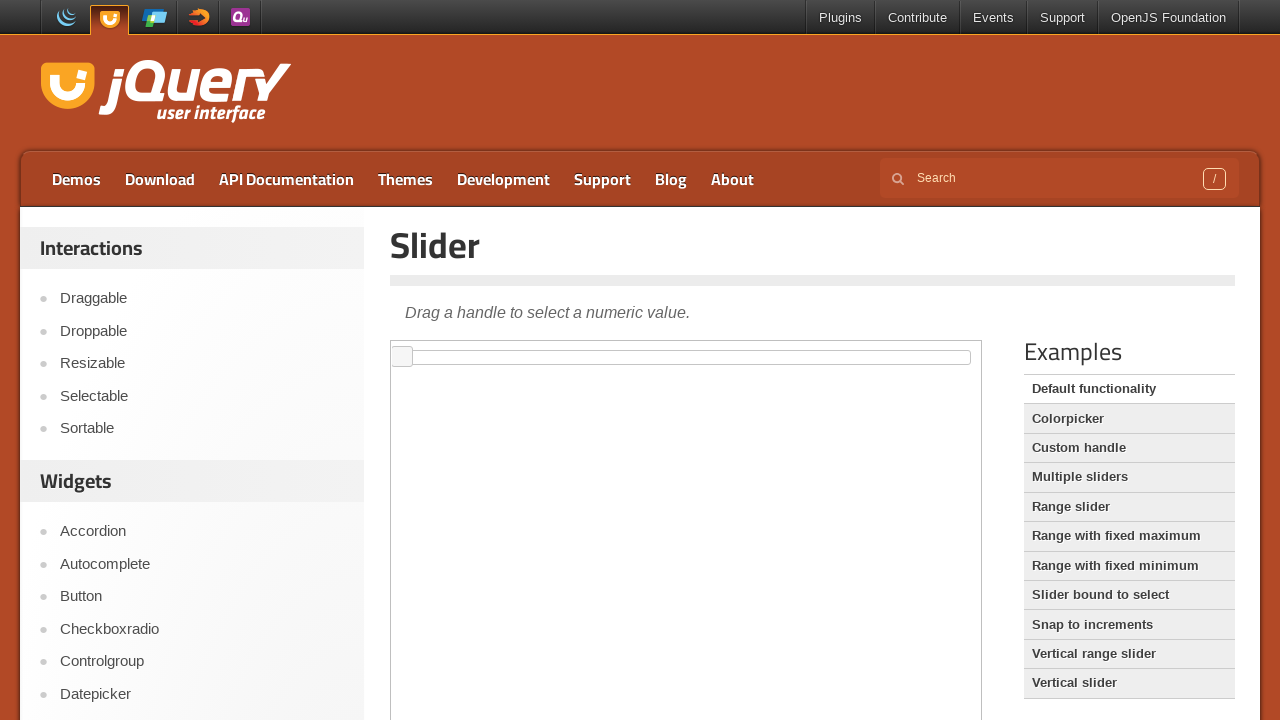

Retrieved bounding box dimensions of the slider handle
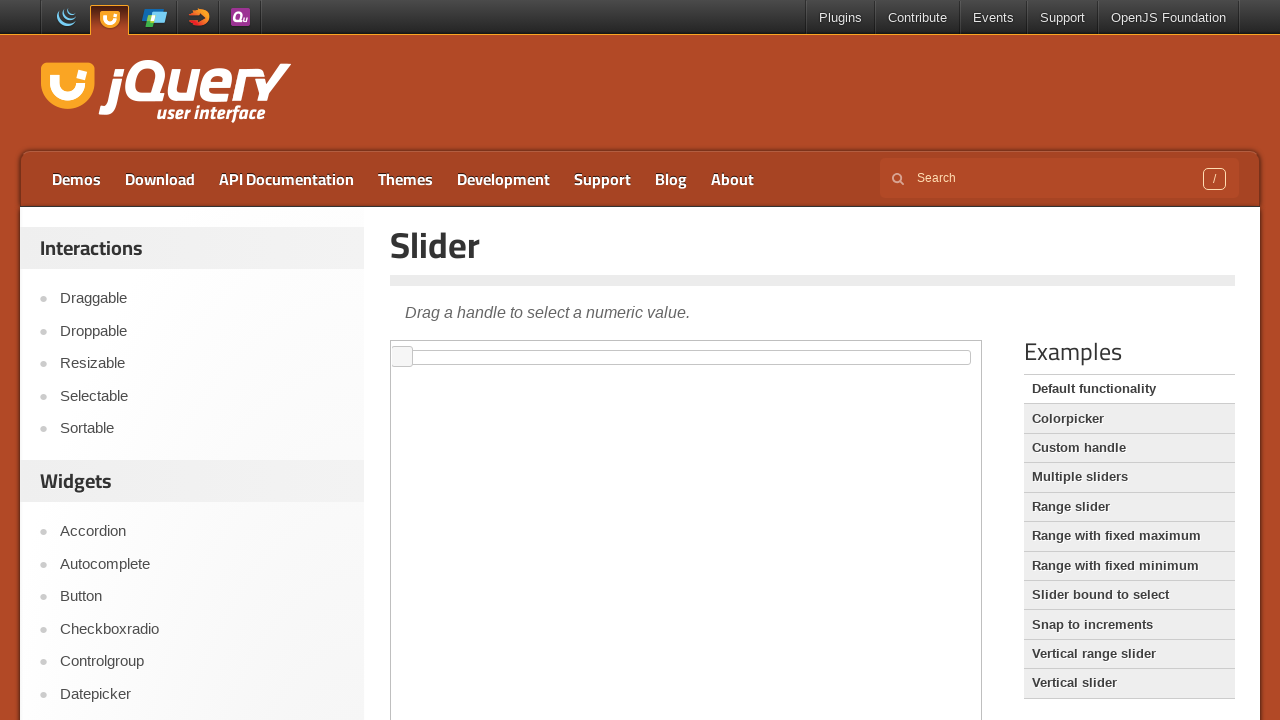

Dragged the slider handle to the right to position x=500 at (901, 361)
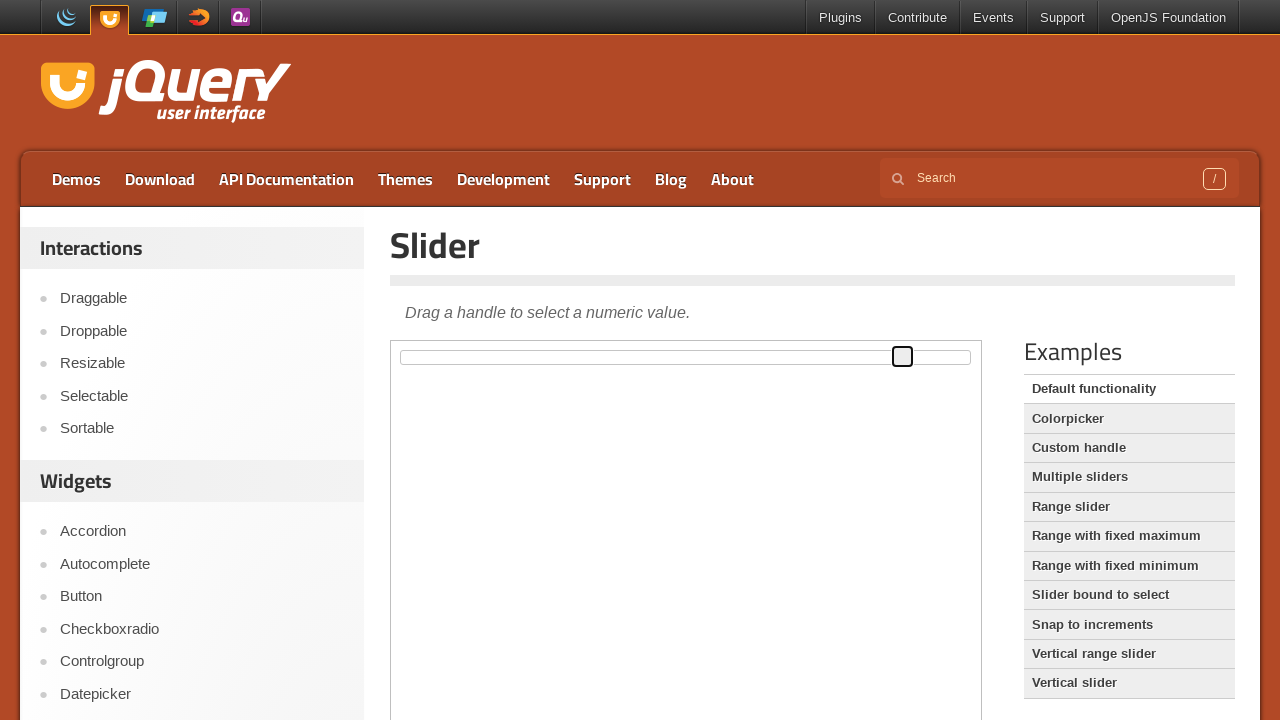

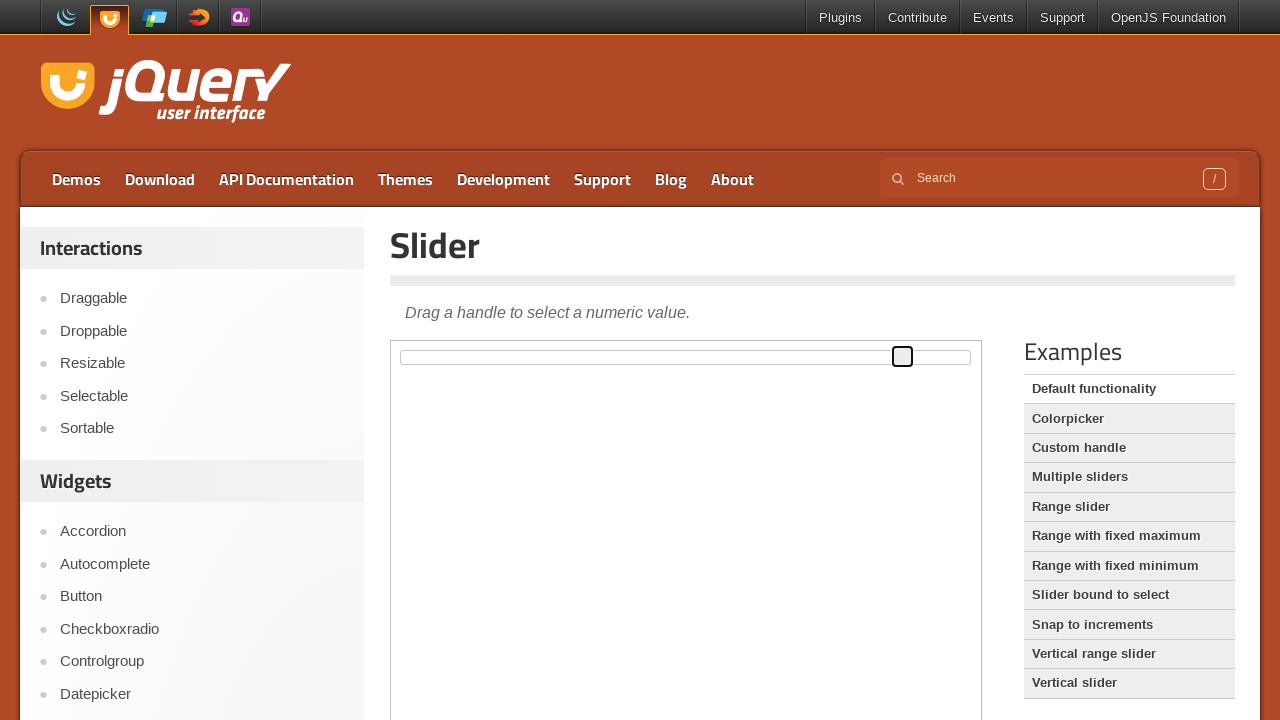